Tests clicking the low priority radio button and verifying it has green background color.

Starting URL: https://splendorous-starlight-c2b50a.netlify.app/

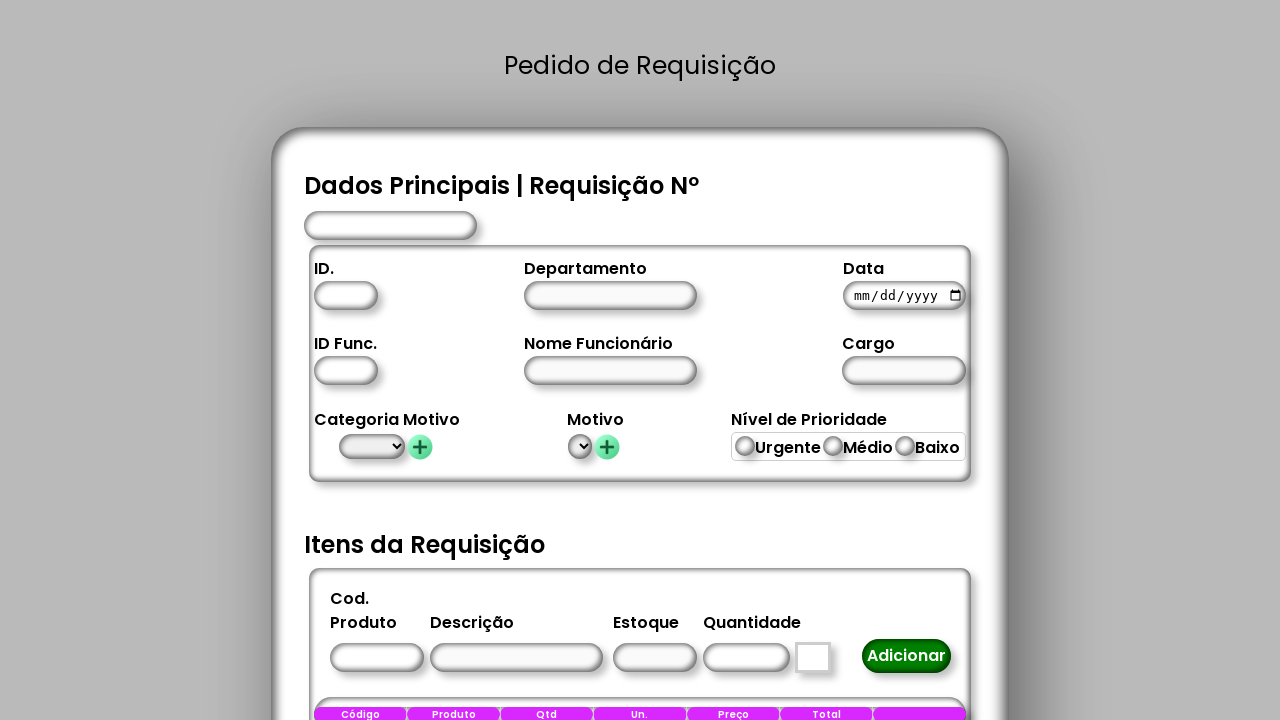

Waited 3 seconds for page to load
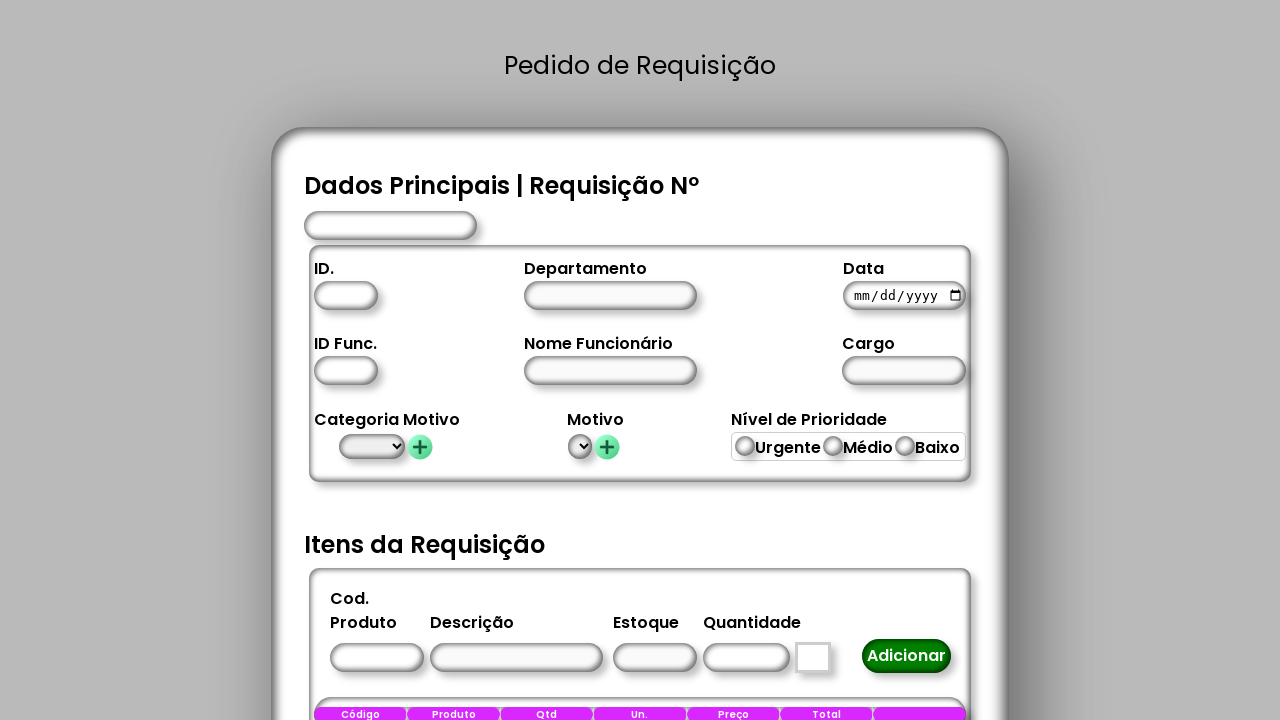

Clicked low priority radio button at (905, 446) on #baixo
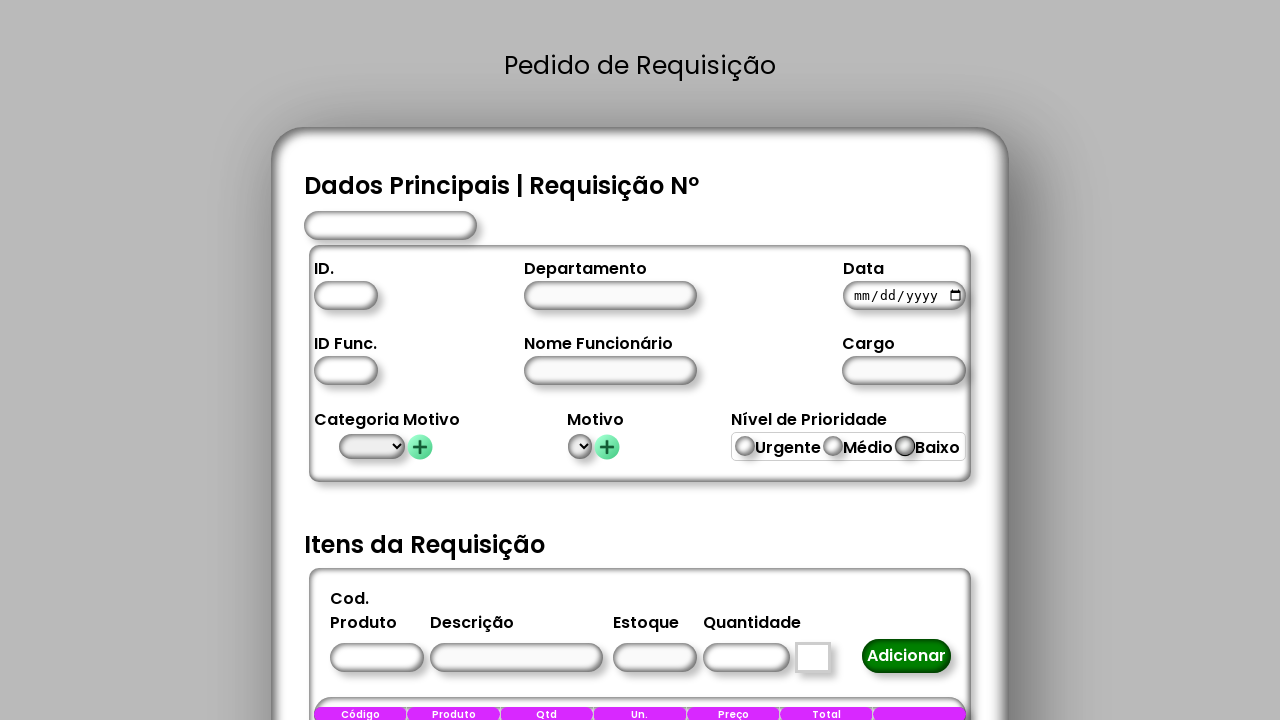

Waited 400ms for UI to update
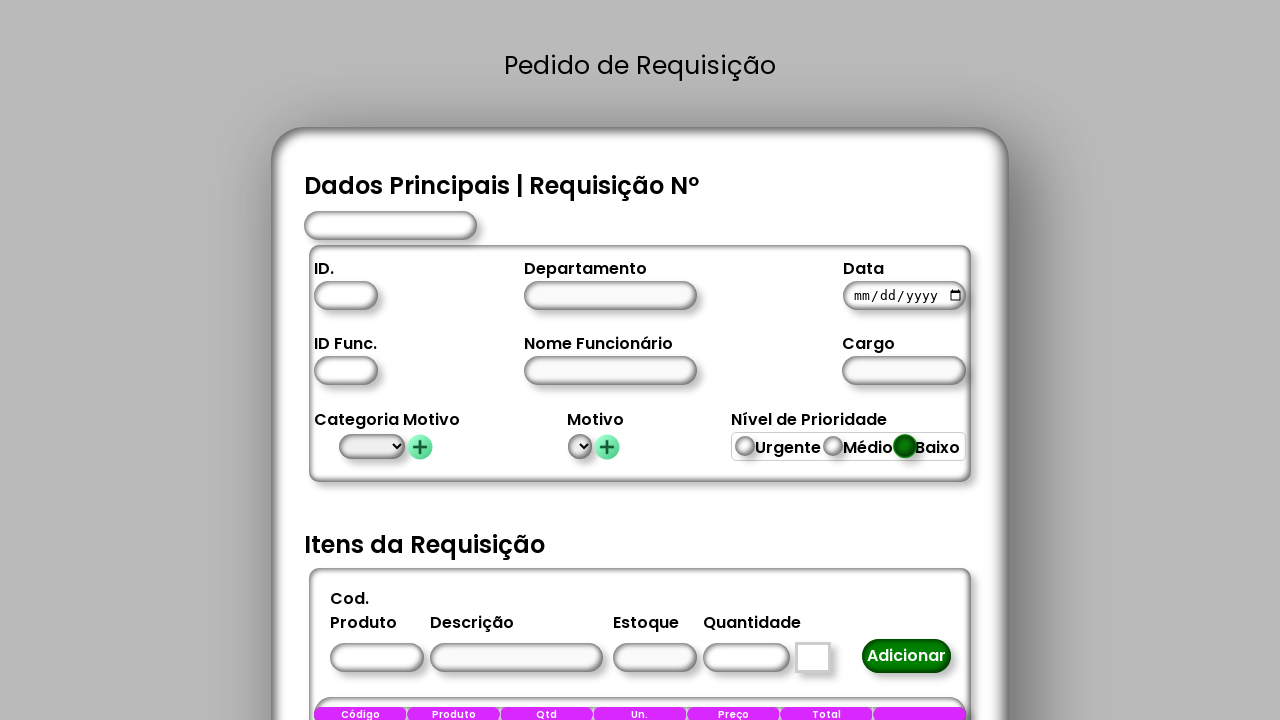

Verified low priority button is visible and has green background color
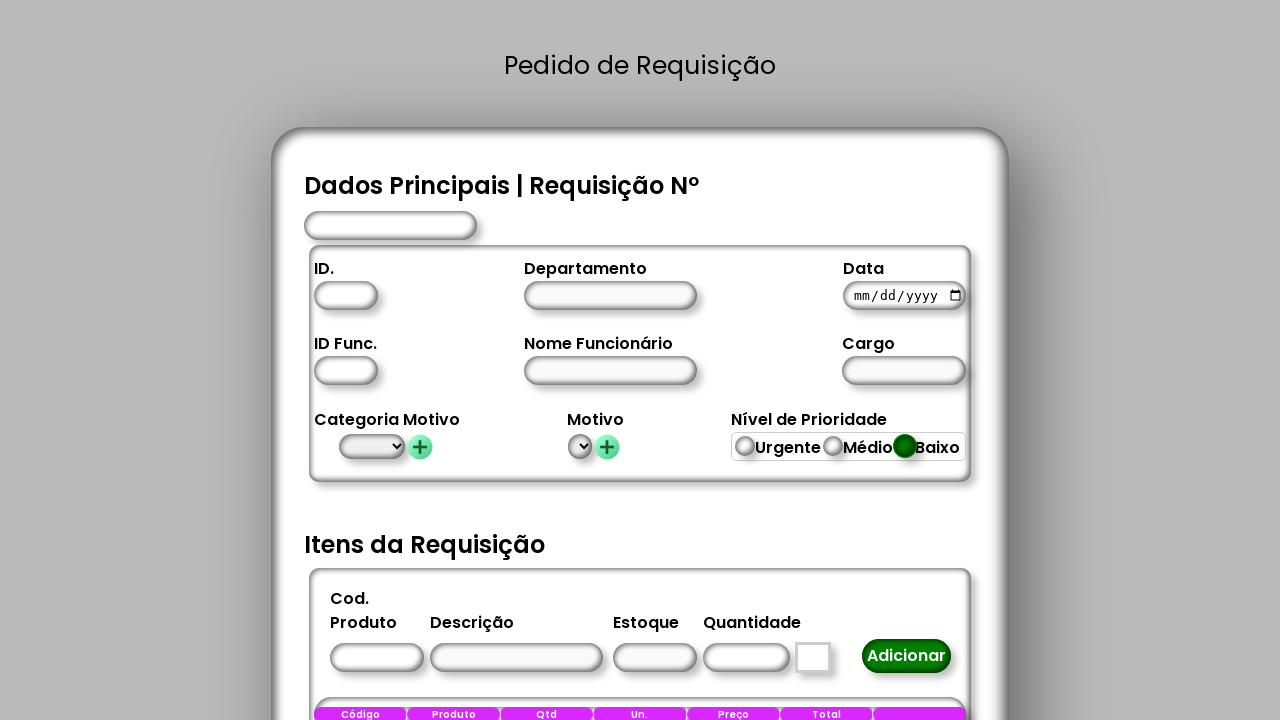

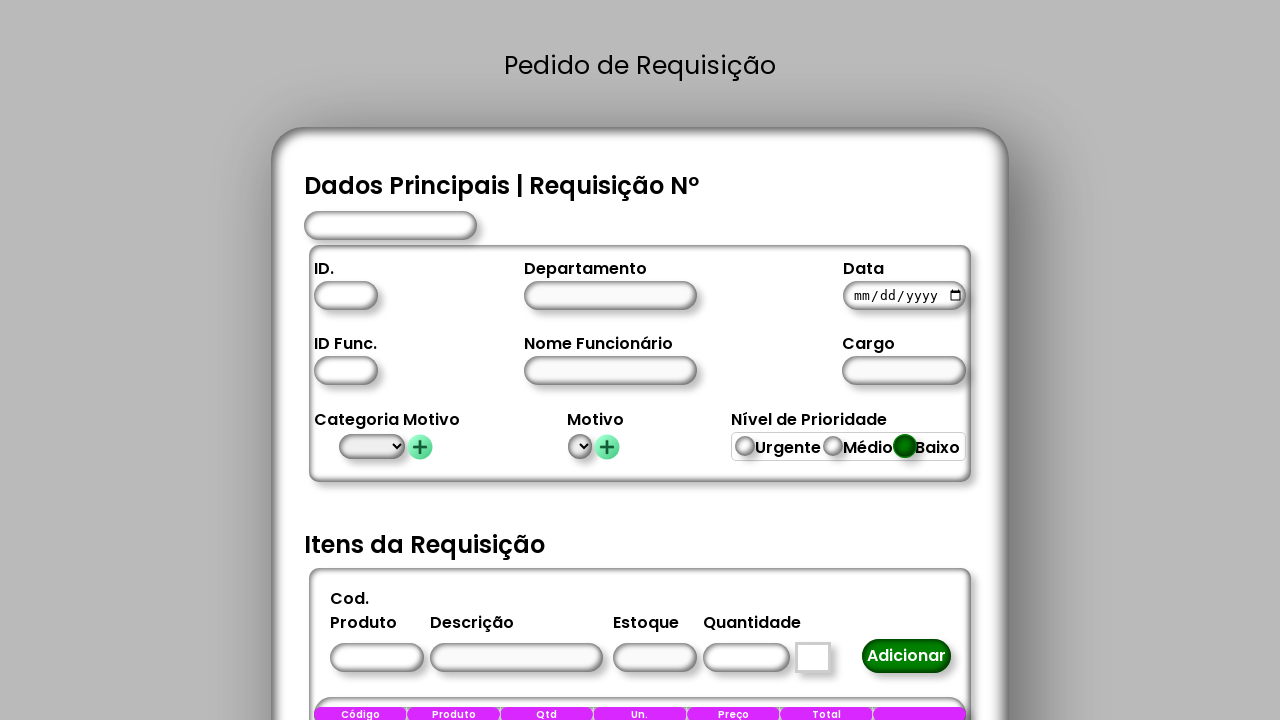